Tests HTML dropdown functionality by clicking on the dropdown menu and selecting the Yahoo option

Starting URL: http://practice.cydeo.com/dropdown

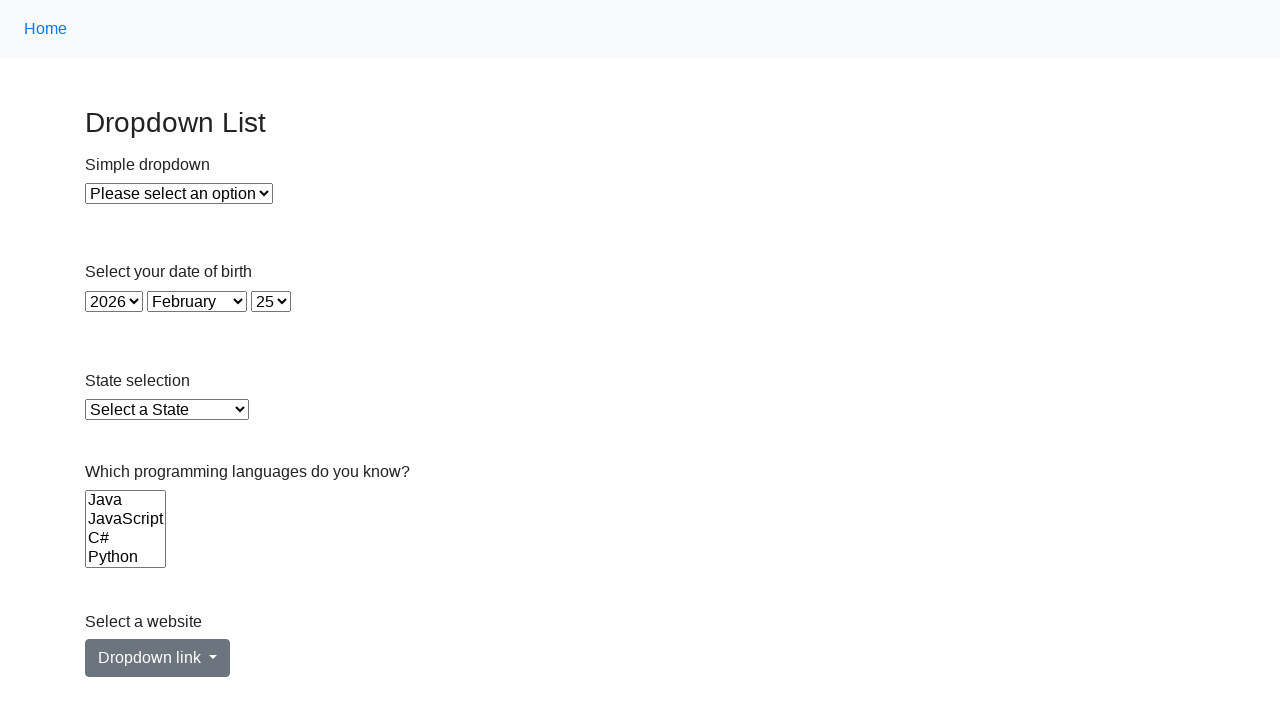

Clicked on the dropdown menu link at (158, 658) on #dropdownMenuLink
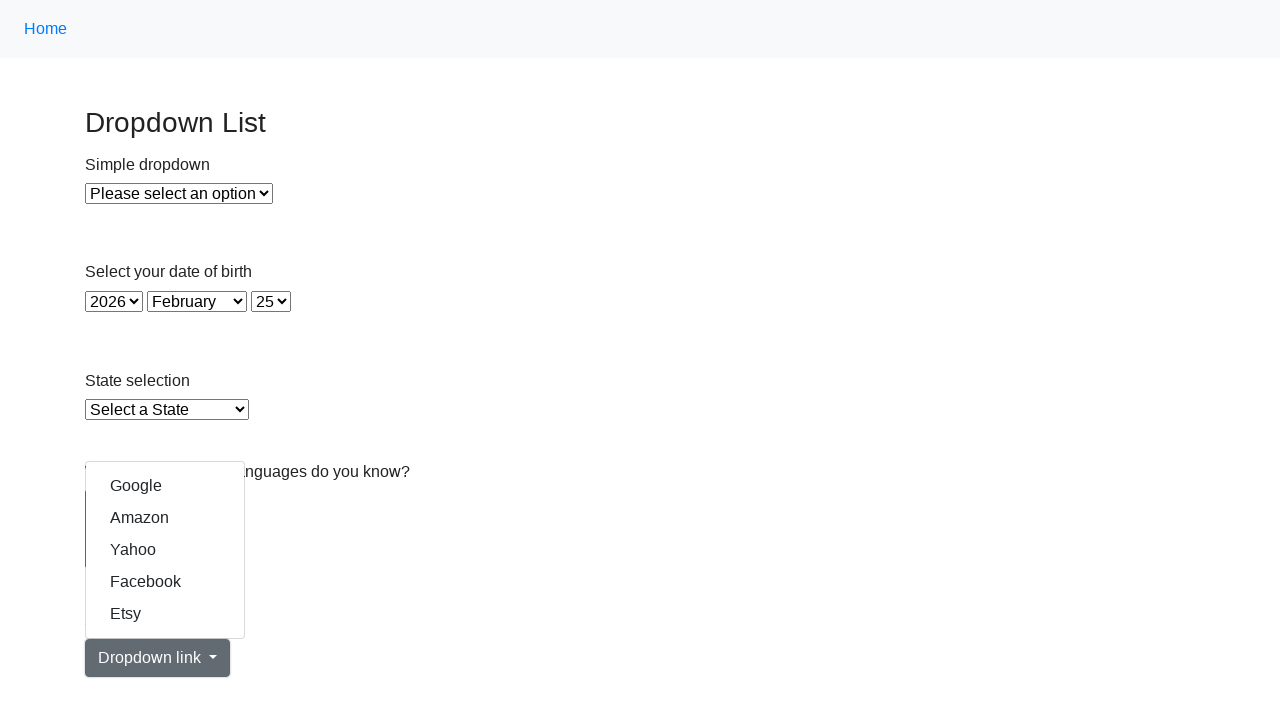

Selected Yahoo option from the dropdown menu at (165, 550) on text=Yahoo
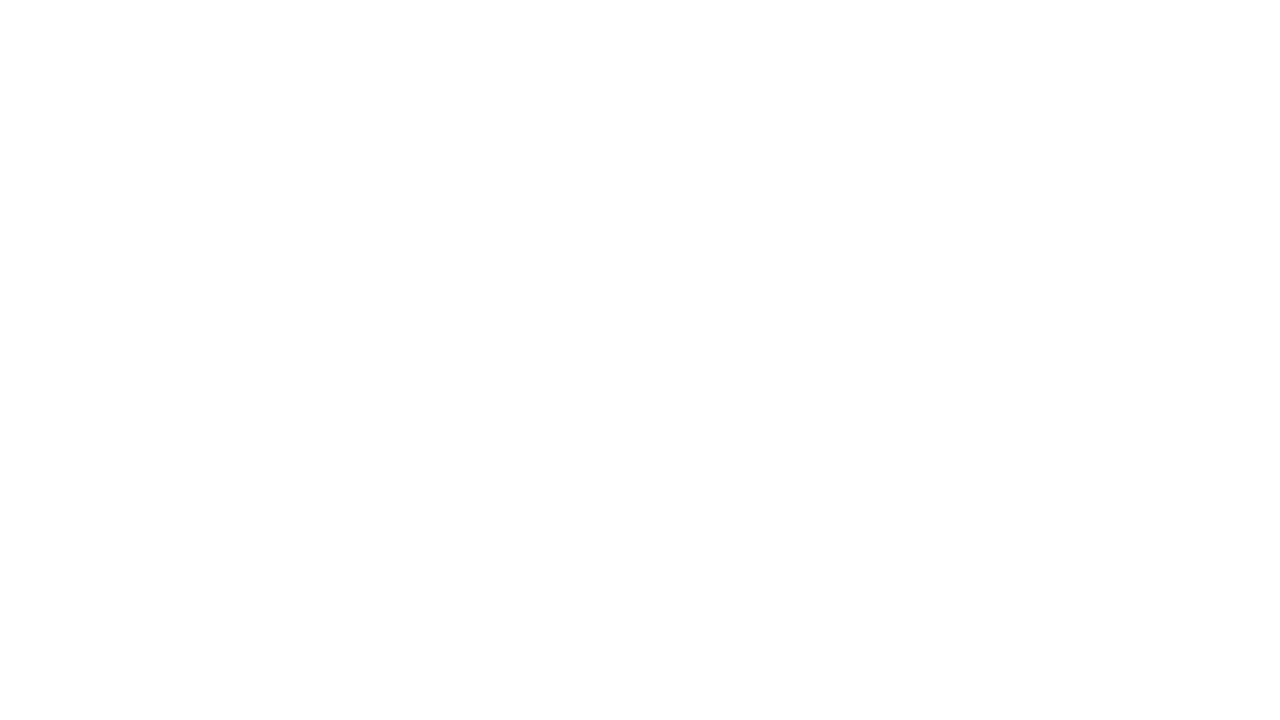

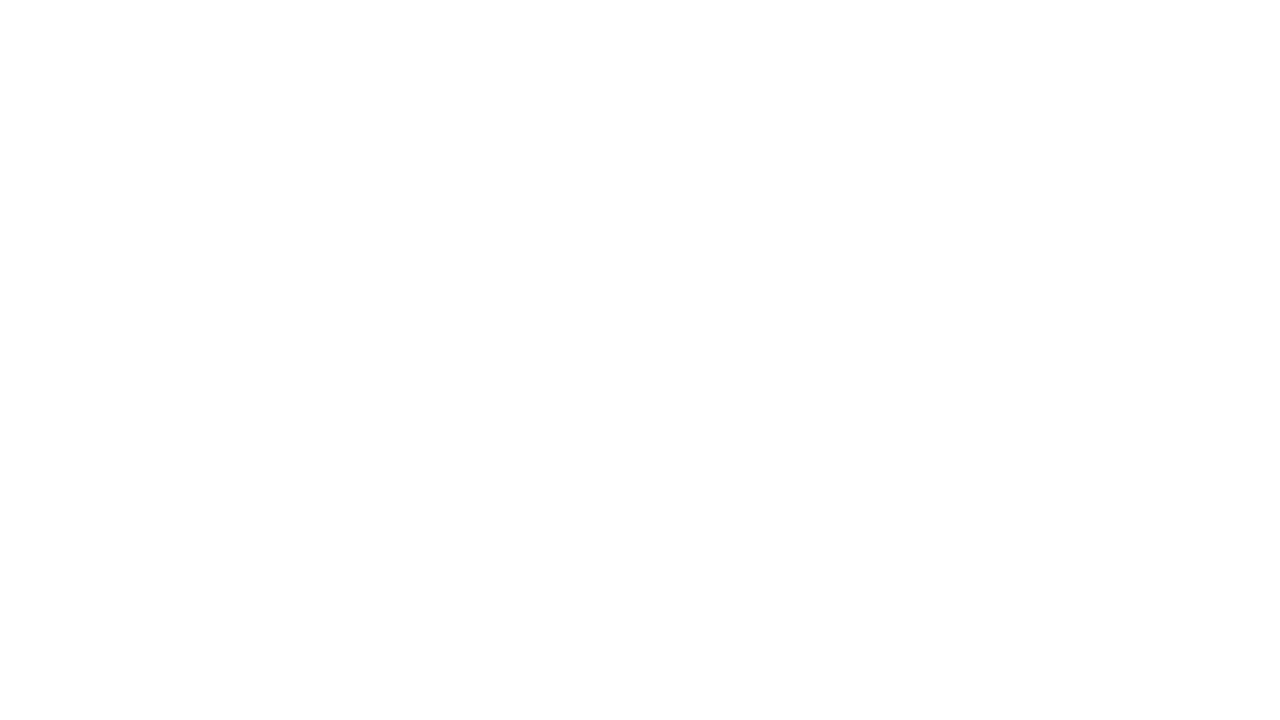